Tests dropdown selection functionality by selecting an option from a dropdown menu

Starting URL: https://leafground.com/select.xhtml

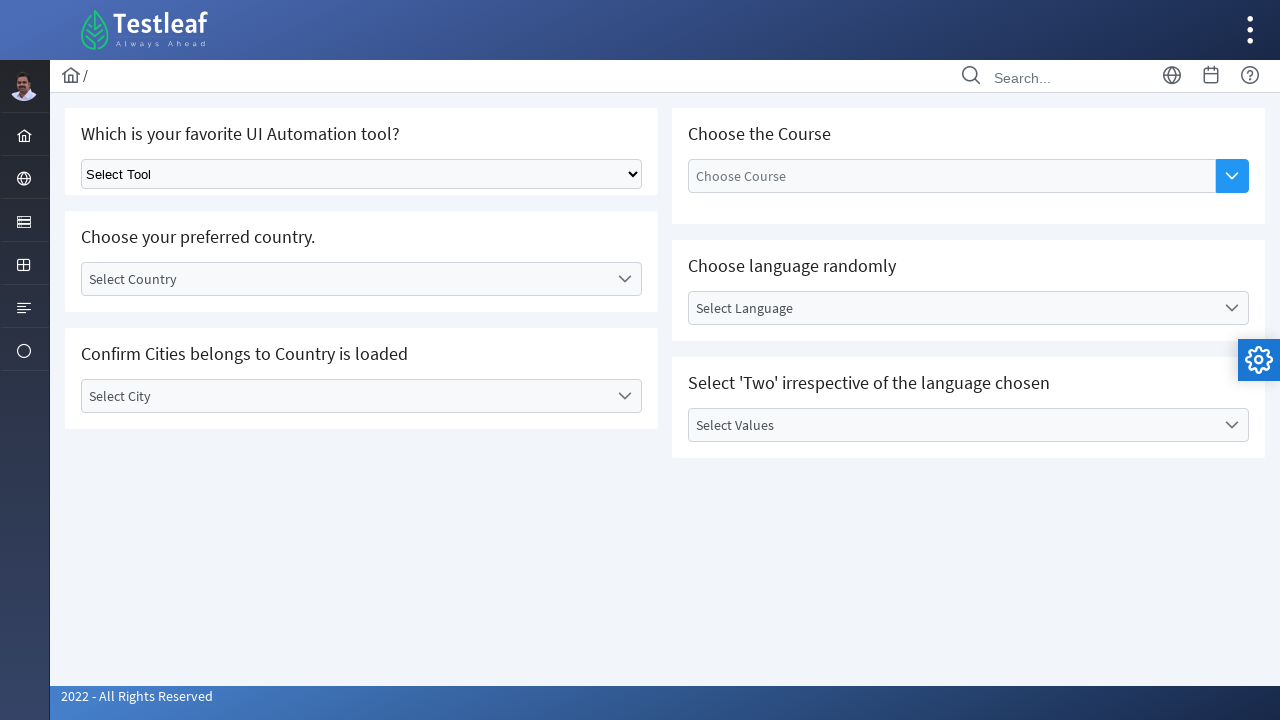

Selected 'Selenium' option from dropdown menu on .ui-selectonemenu
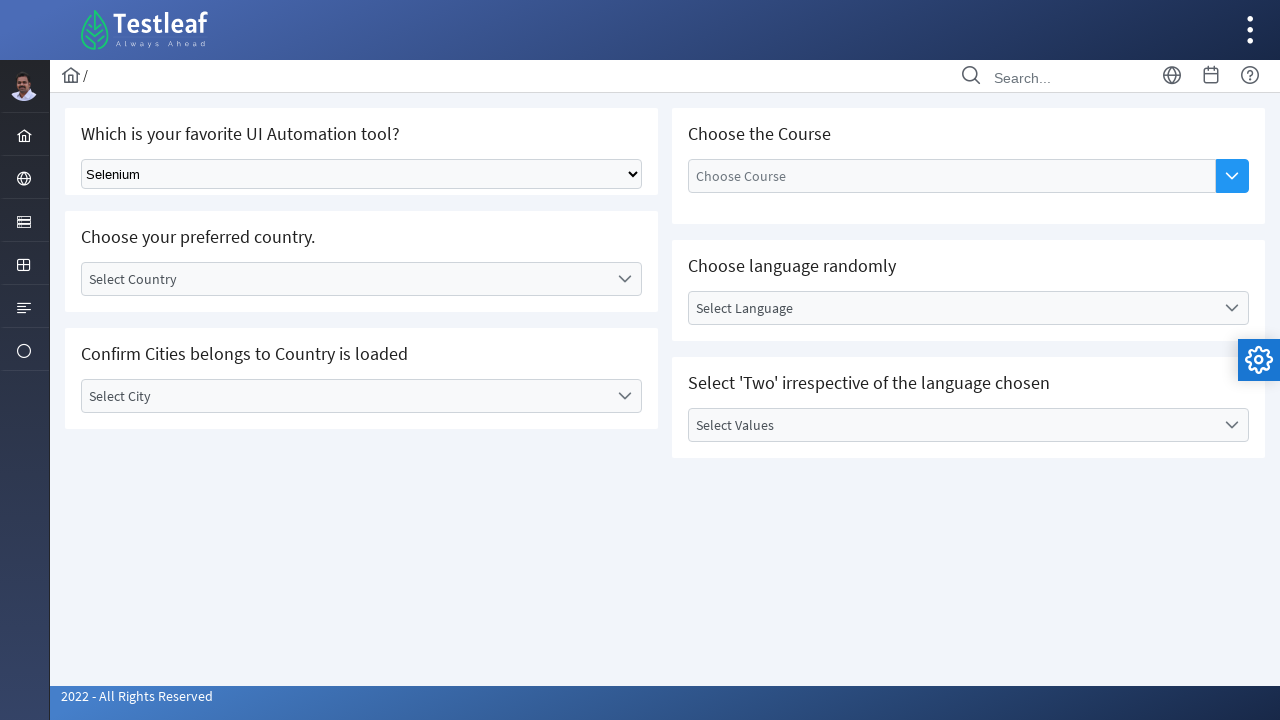

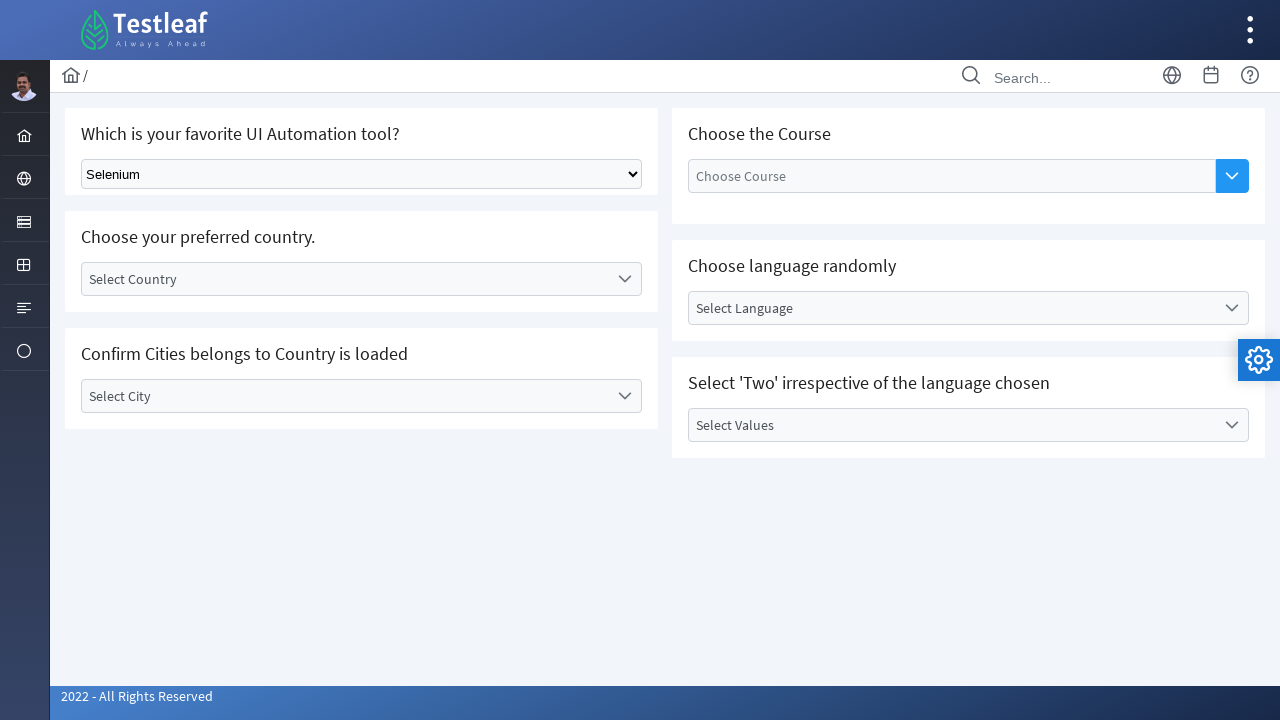